Opens the DemoQA website and then closes the browser after a short wait

Starting URL: https://demoqa.com/

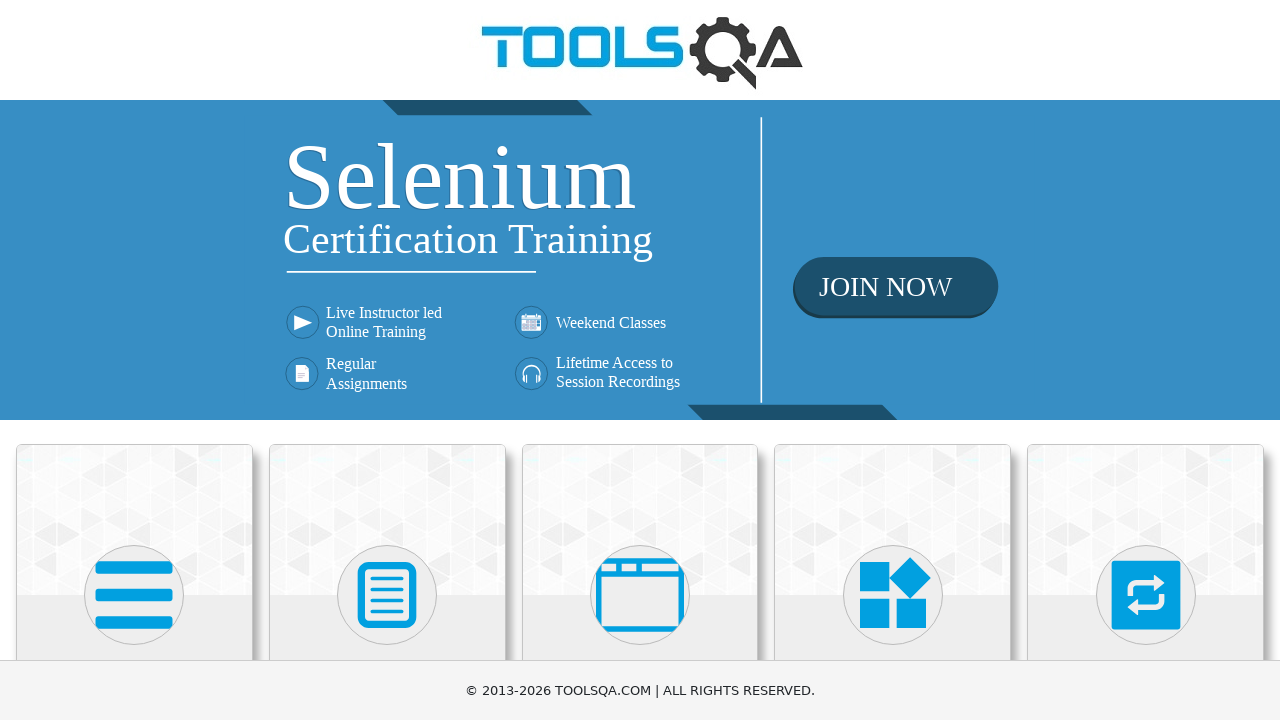

Navigated to DemoQA website at https://demoqa.com/
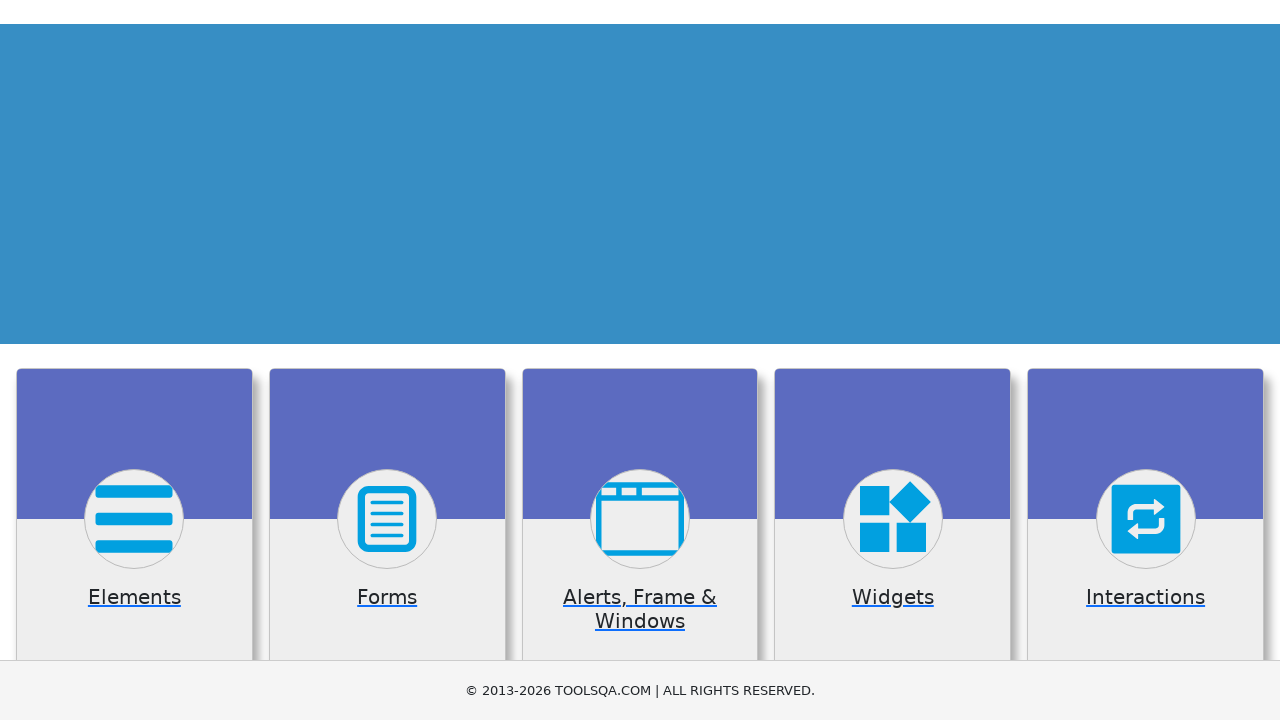

Waited for 3 seconds
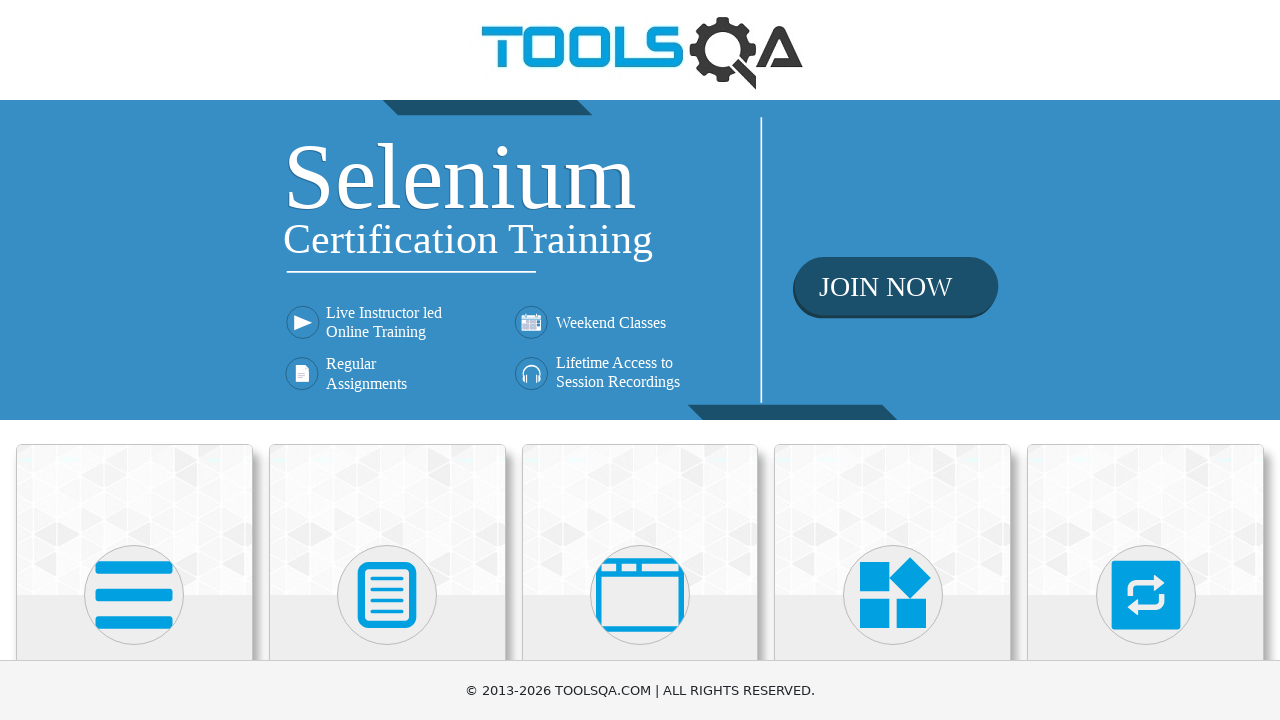

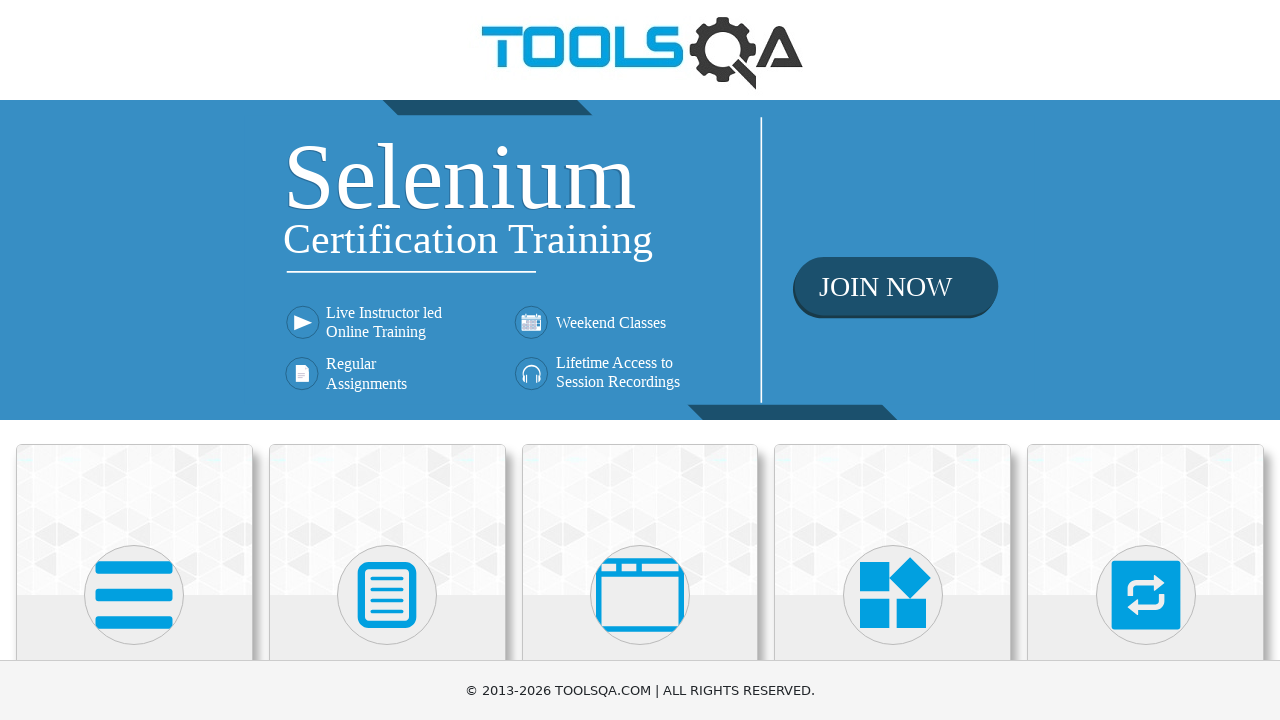